Tests iframe interaction by switching to a frame, clicking a button inside it, then switching back to the main content and clicking another element

Starting URL: https://www.leafground.com/frame.xhtml

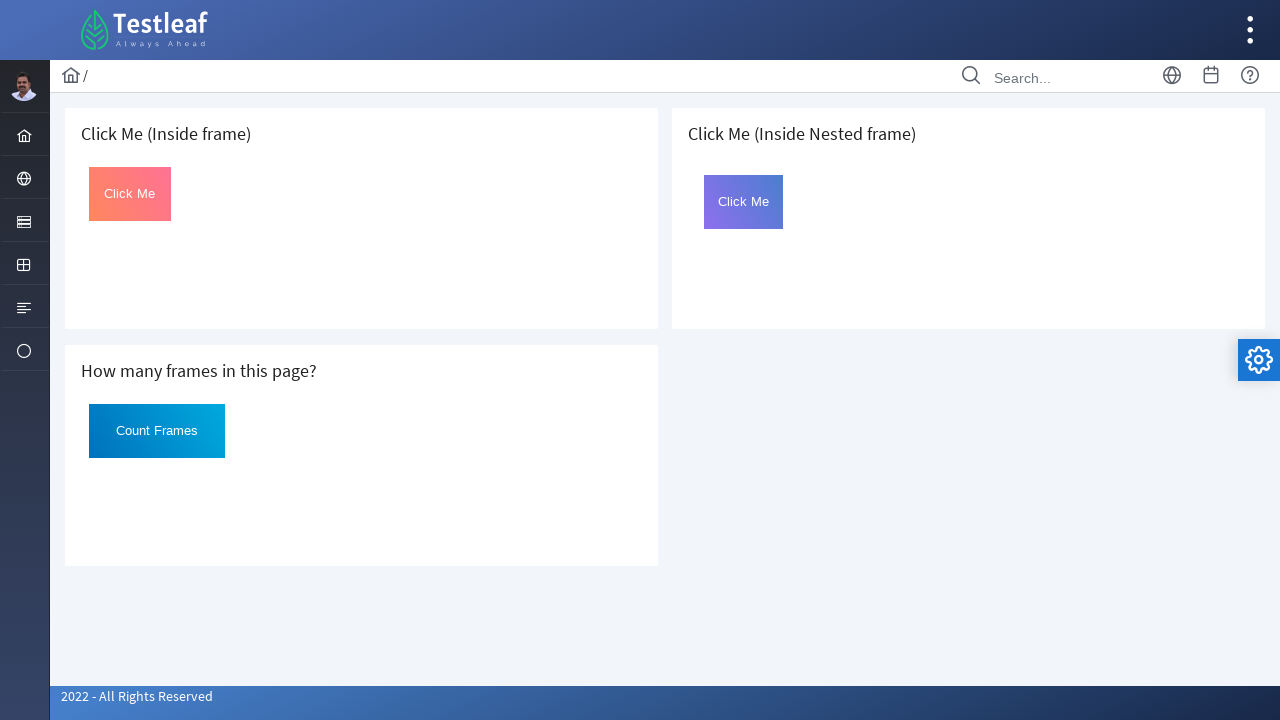

Located the first iframe on the page
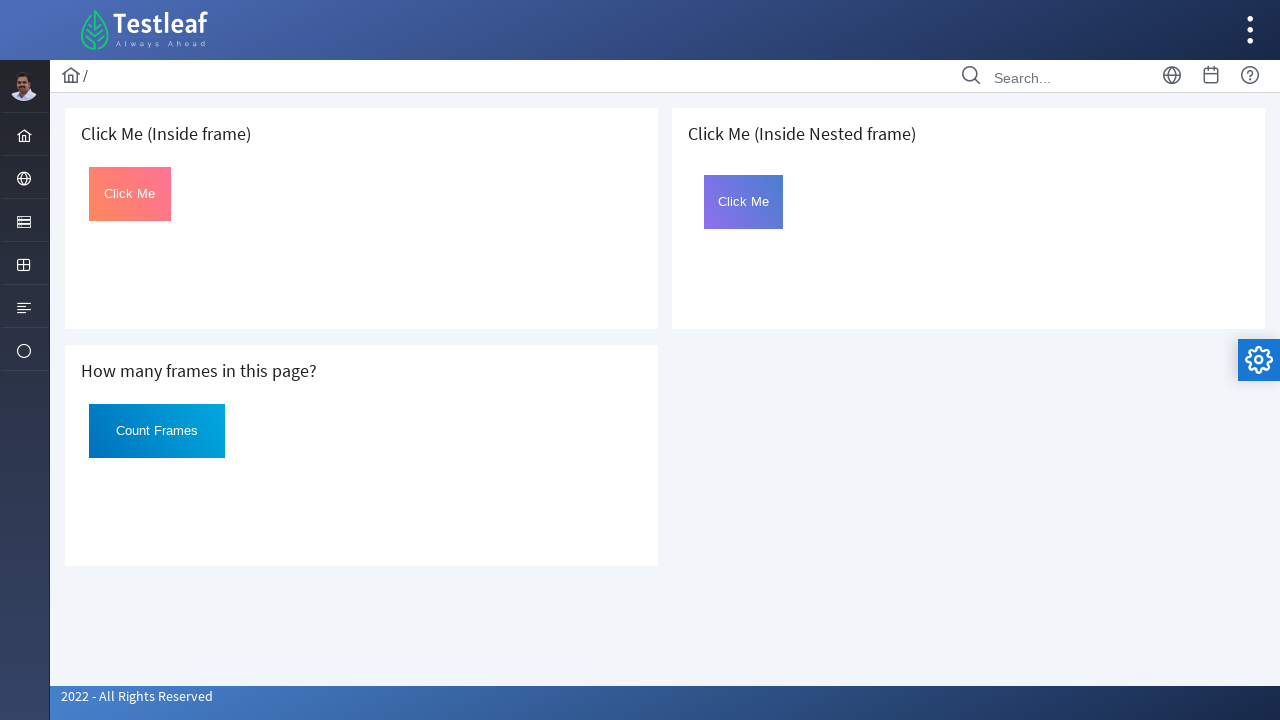

Clicked the button inside the iframe at (130, 194) on iframe >> nth=0 >> internal:control=enter-frame >> button#Click
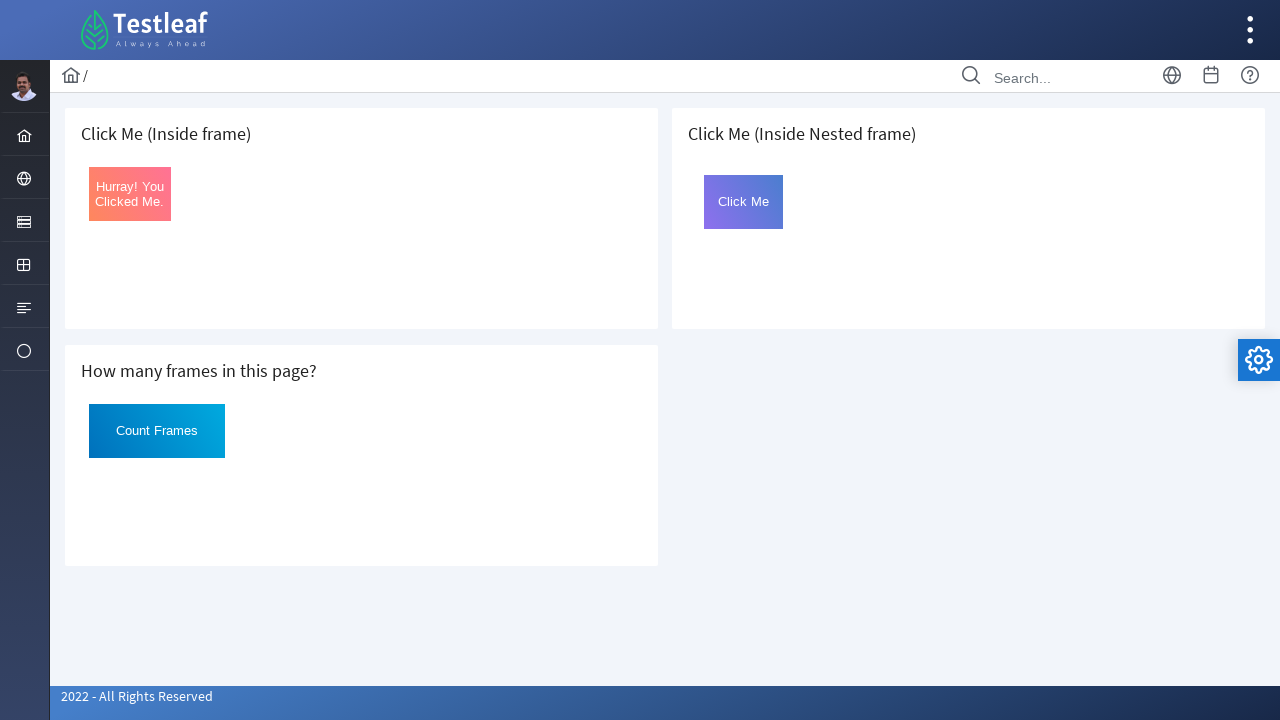

Retrieved button text after click: 'Hurray! You Clicked Me.'
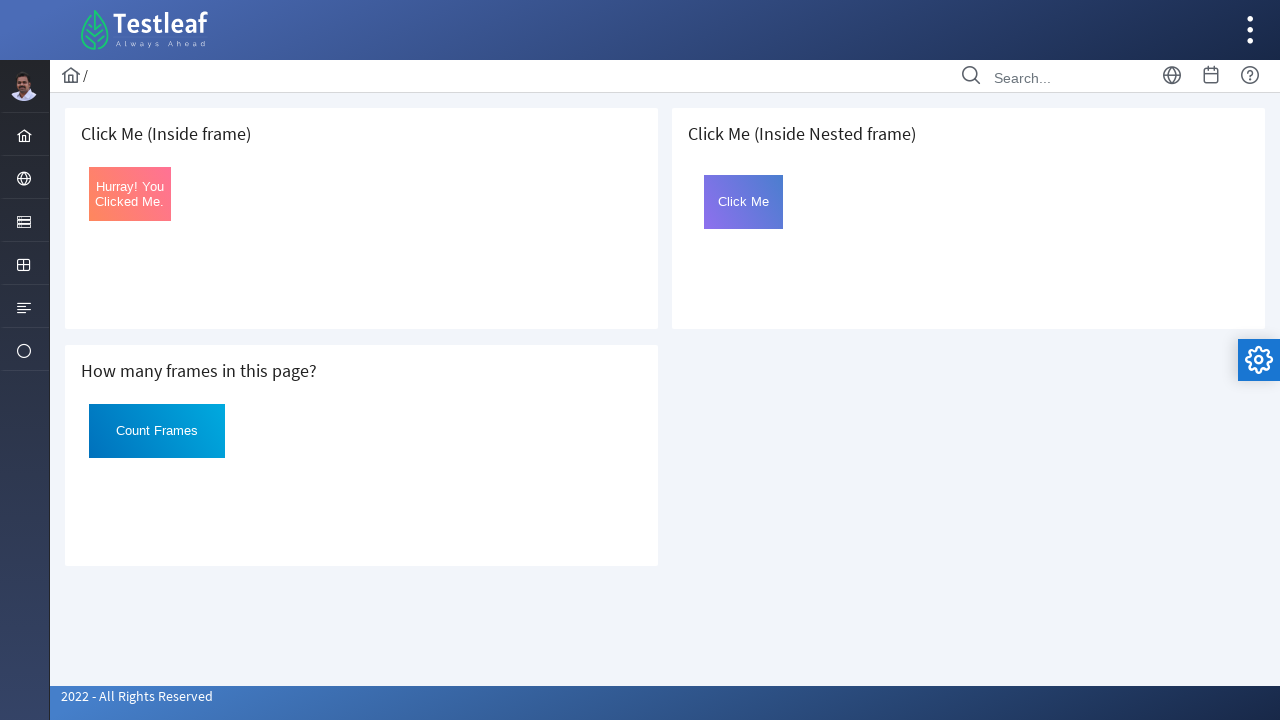

Clicked the globe icon in the main page content at (24, 179) on i.pi.pi-globe.layout-menuitem-icon
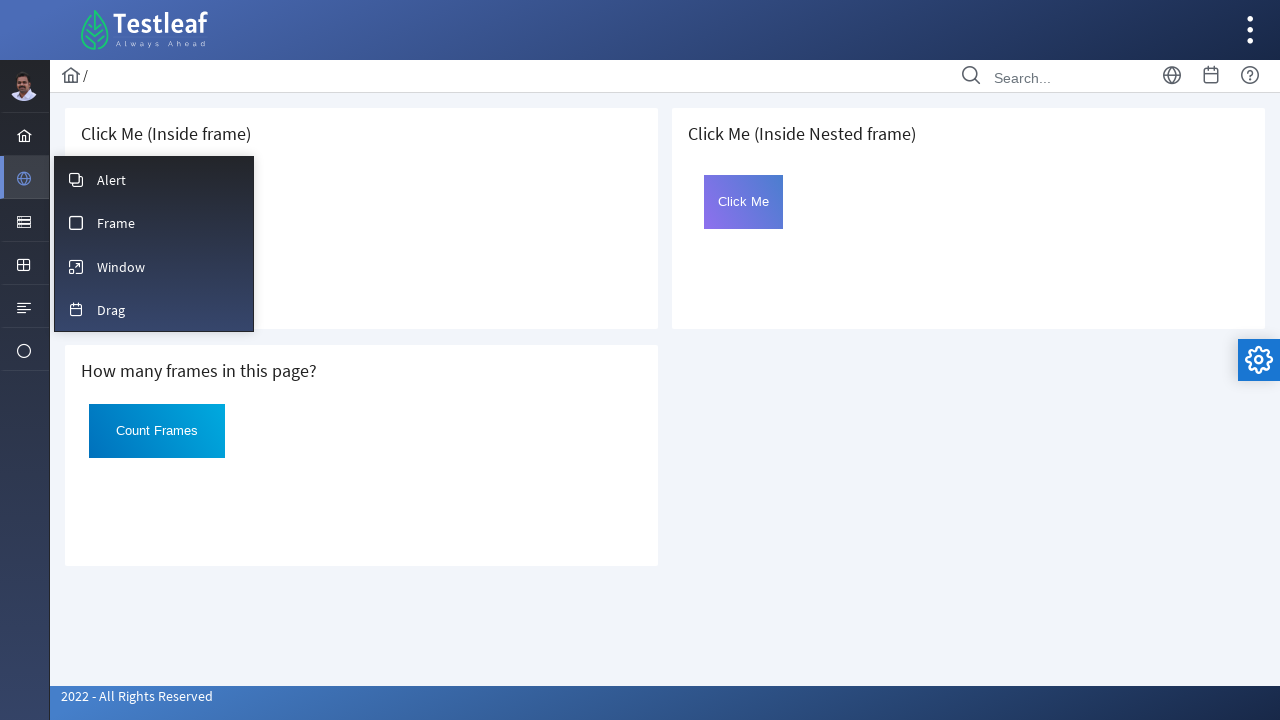

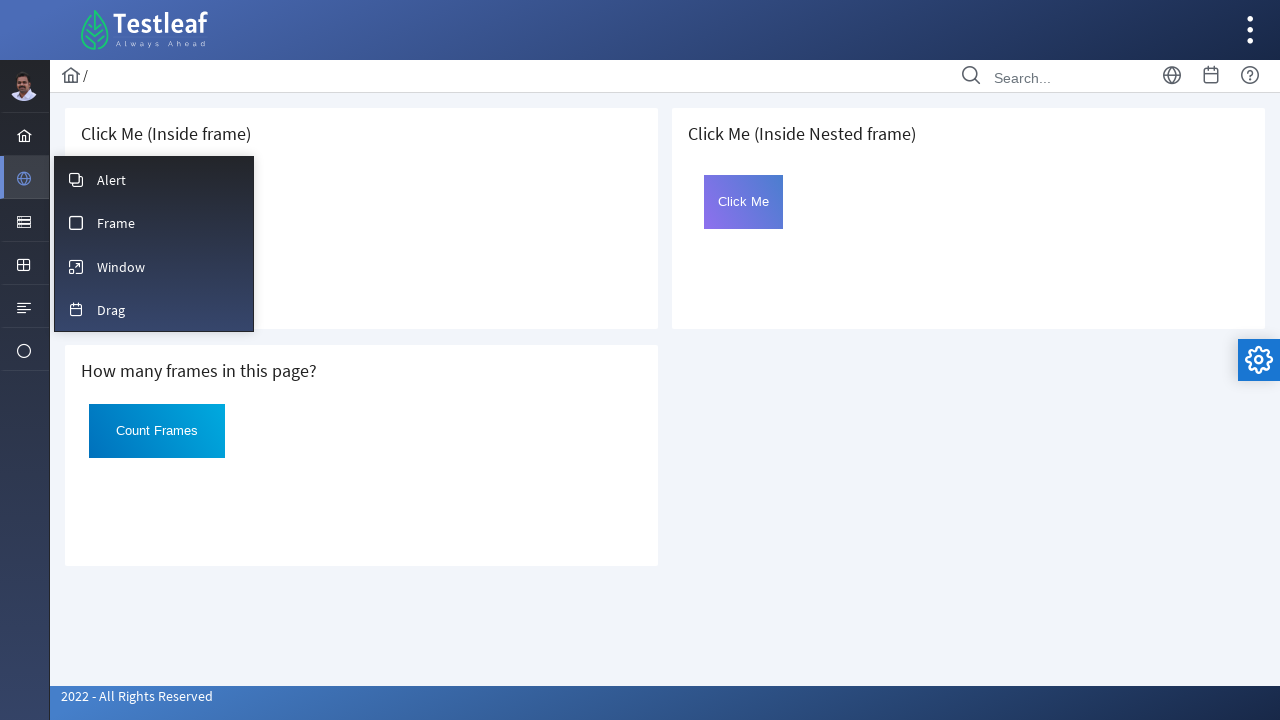